Tests un-marking todo items as complete by unchecking their checkboxes

Starting URL: https://demo.playwright.dev/todomvc

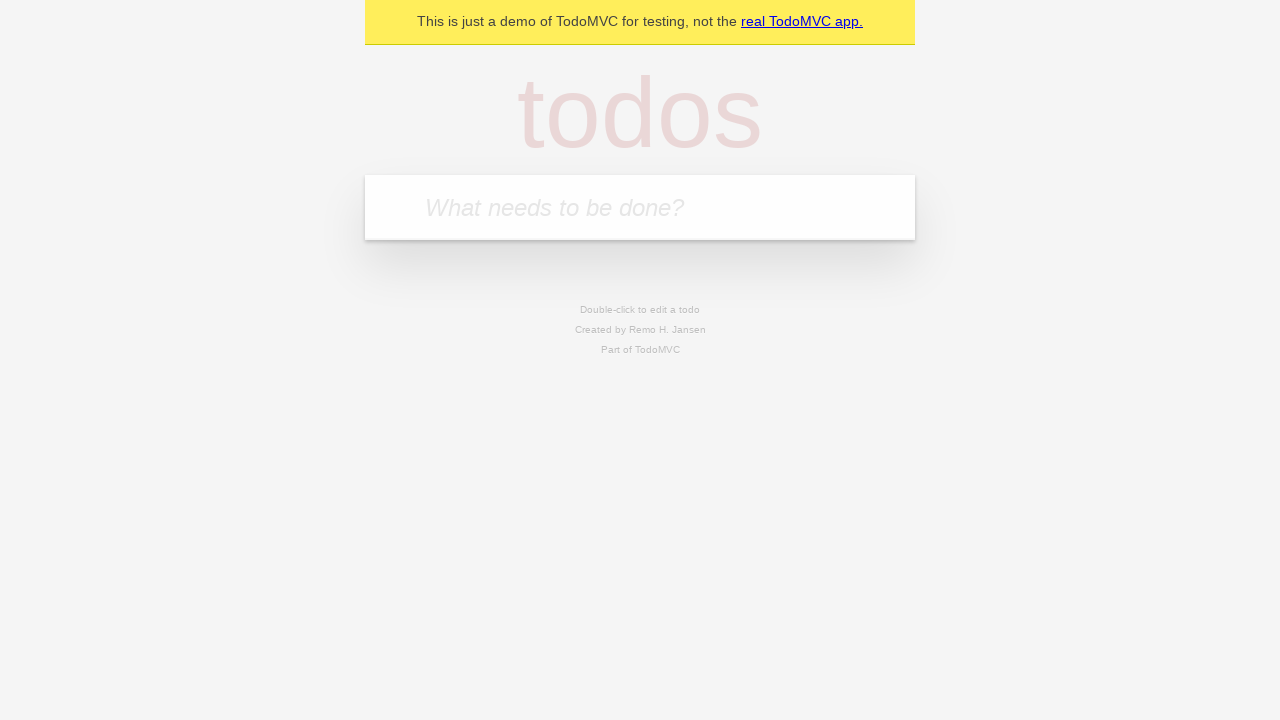

Filled todo input with 'buy some cheese' on internal:attr=[placeholder="What needs to be done?"i]
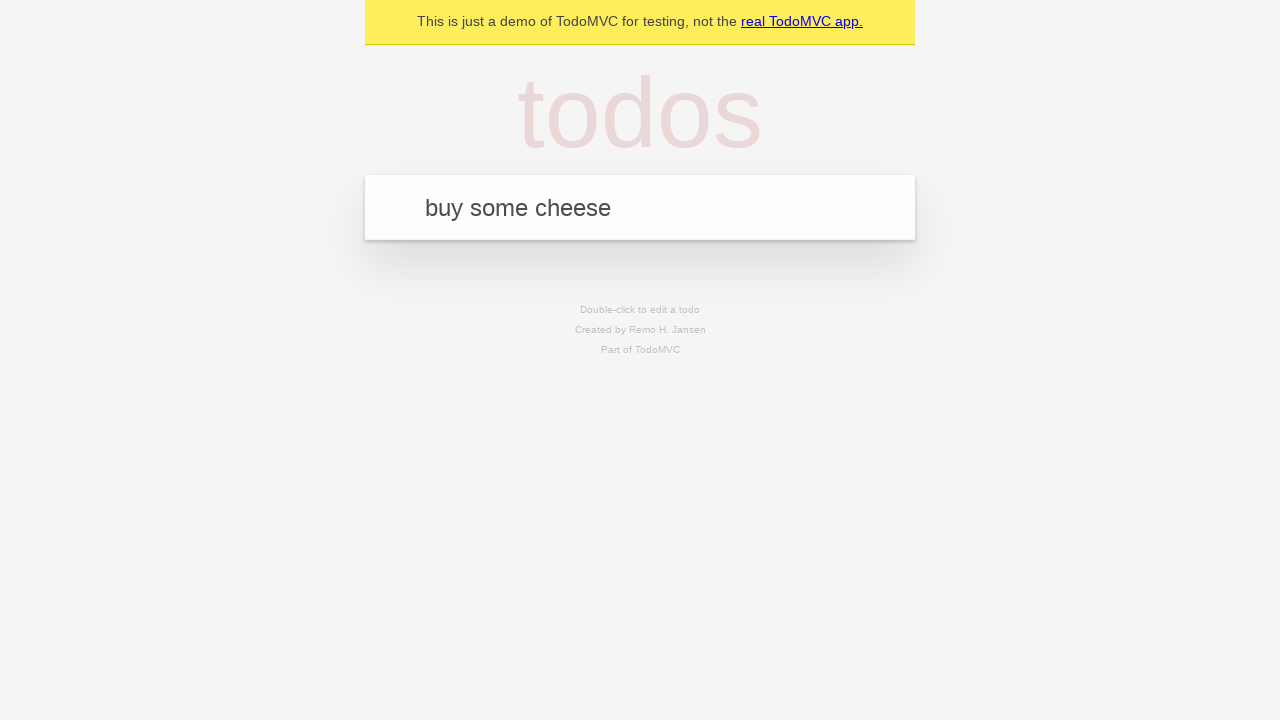

Pressed Enter to create first todo item on internal:attr=[placeholder="What needs to be done?"i]
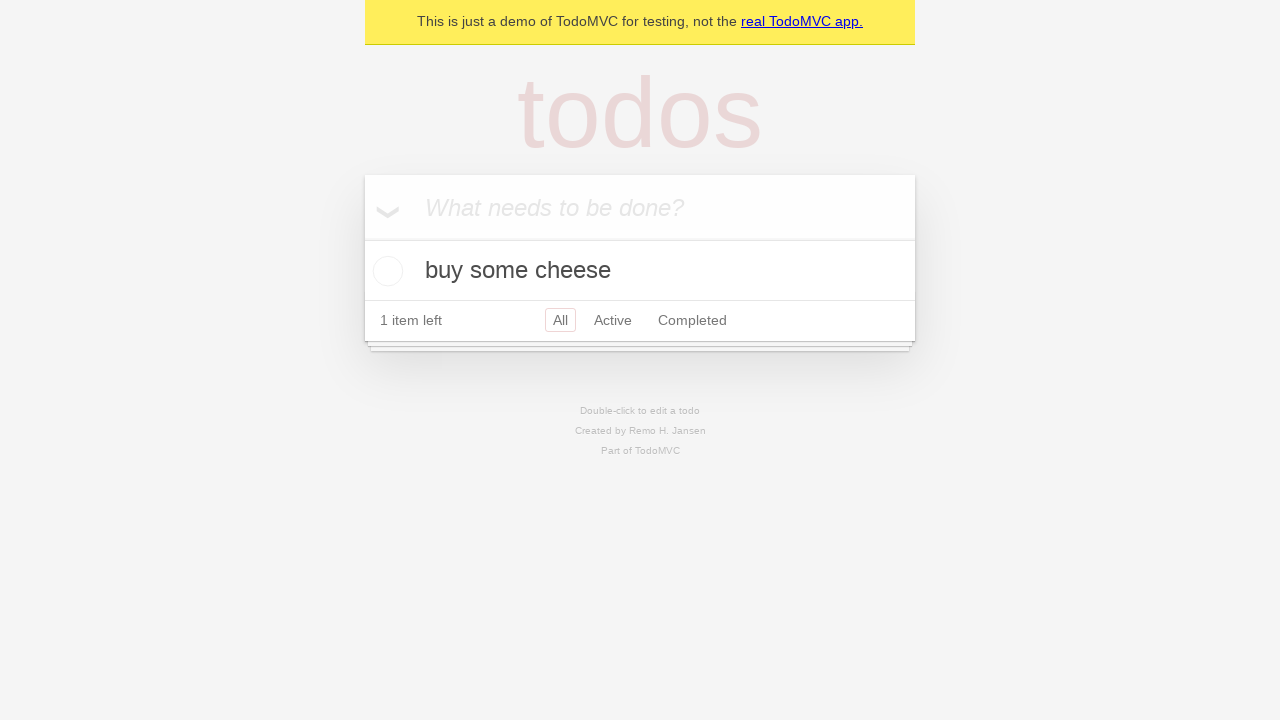

Filled todo input with 'feed the cat' on internal:attr=[placeholder="What needs to be done?"i]
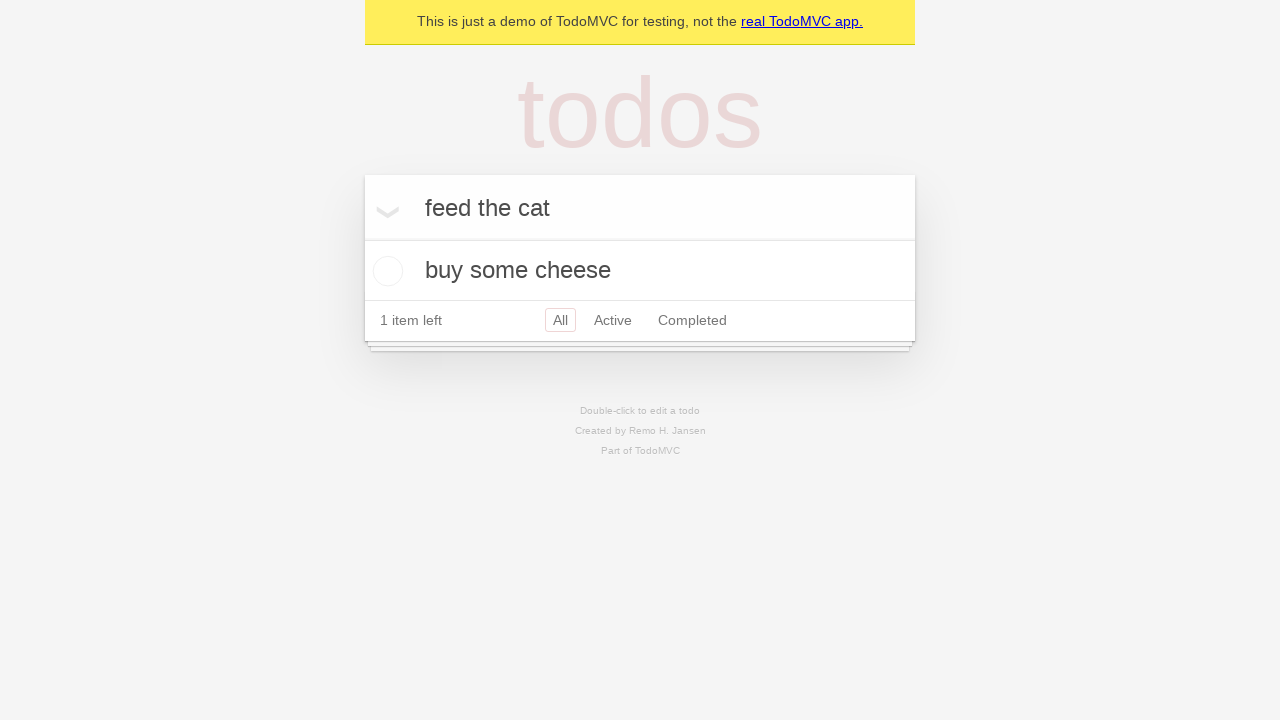

Pressed Enter to create second todo item on internal:attr=[placeholder="What needs to be done?"i]
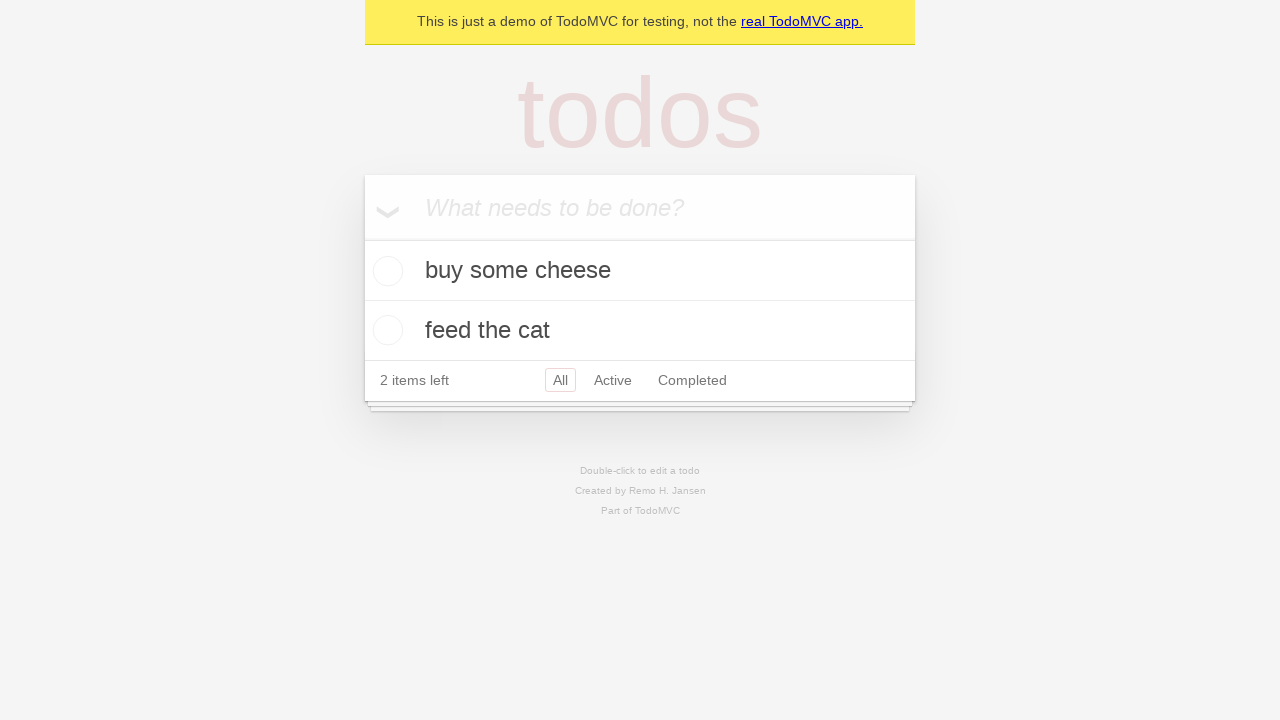

Located checkbox for first todo item
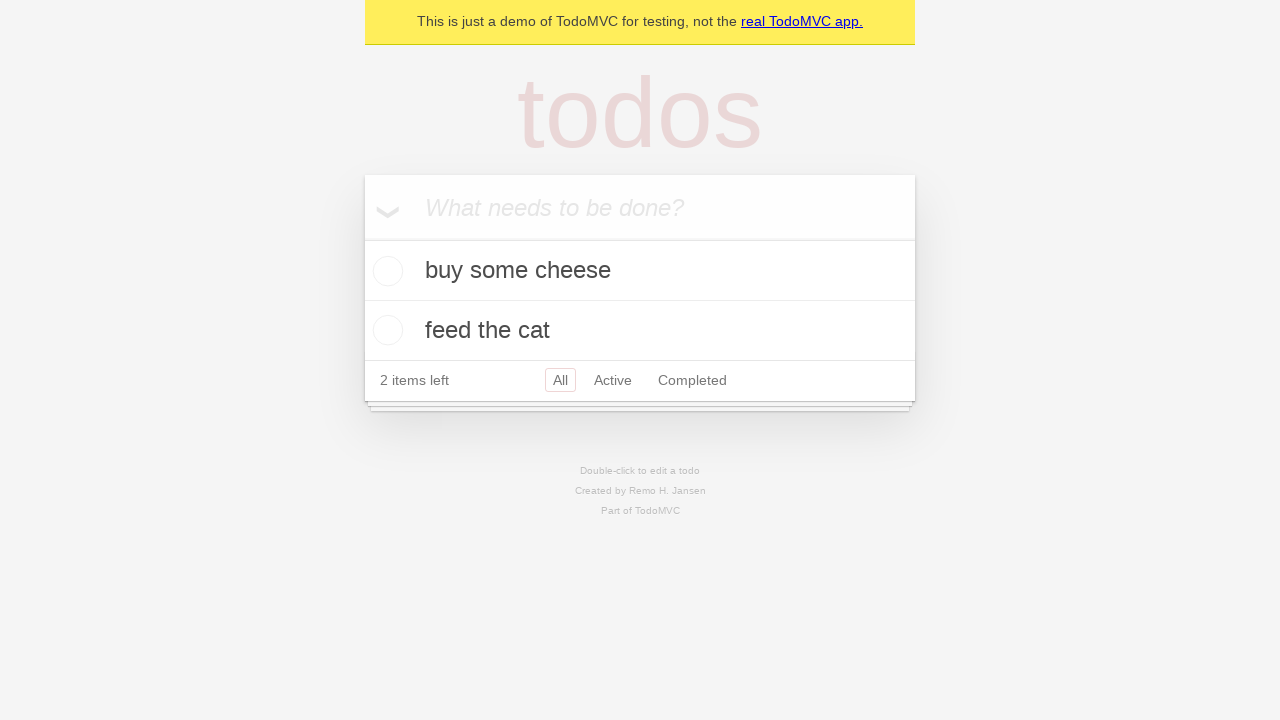

Checked first todo item as complete at (385, 271) on internal:testid=[data-testid="todo-item"s] >> nth=0 >> internal:role=checkbox
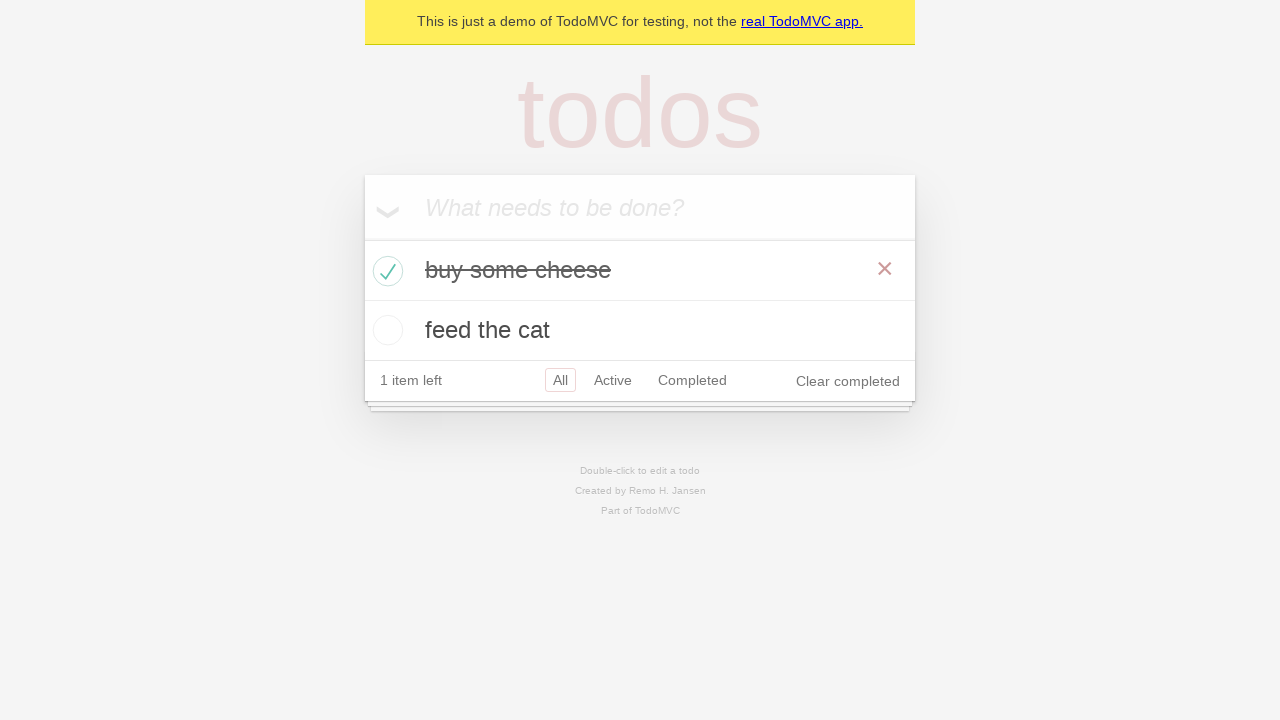

Unchecked first todo item to mark as incomplete at (385, 271) on internal:testid=[data-testid="todo-item"s] >> nth=0 >> internal:role=checkbox
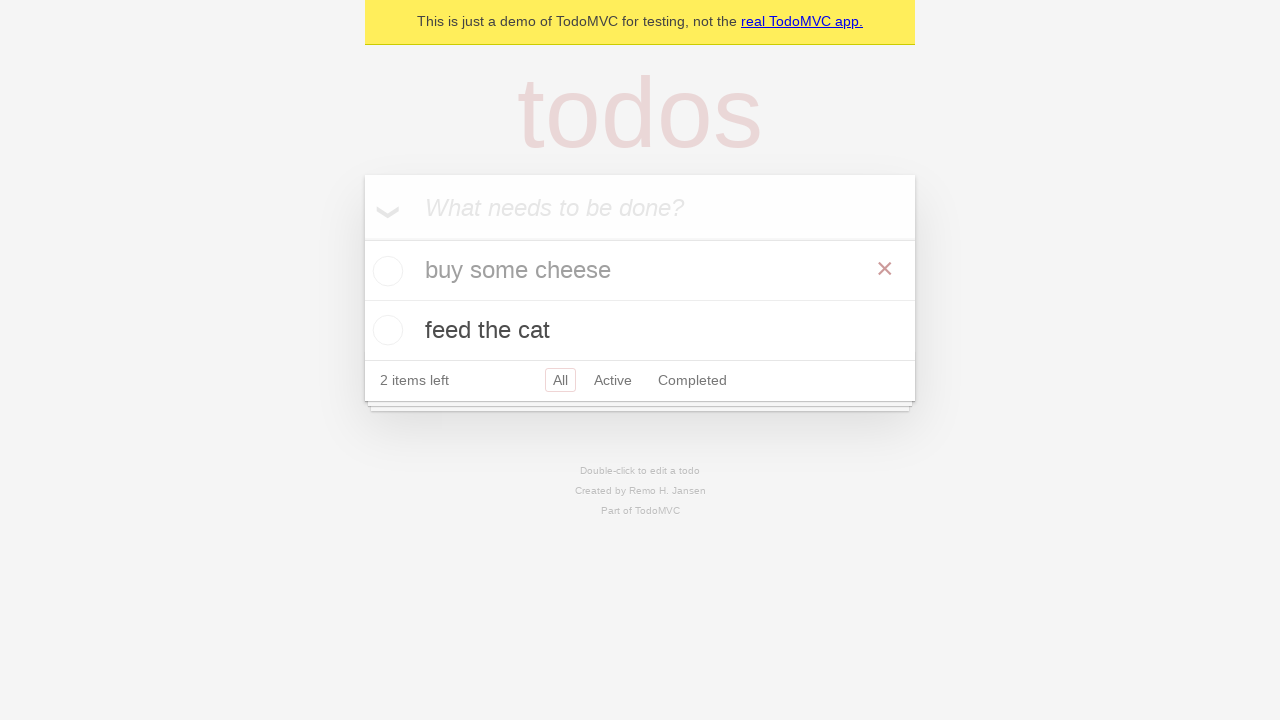

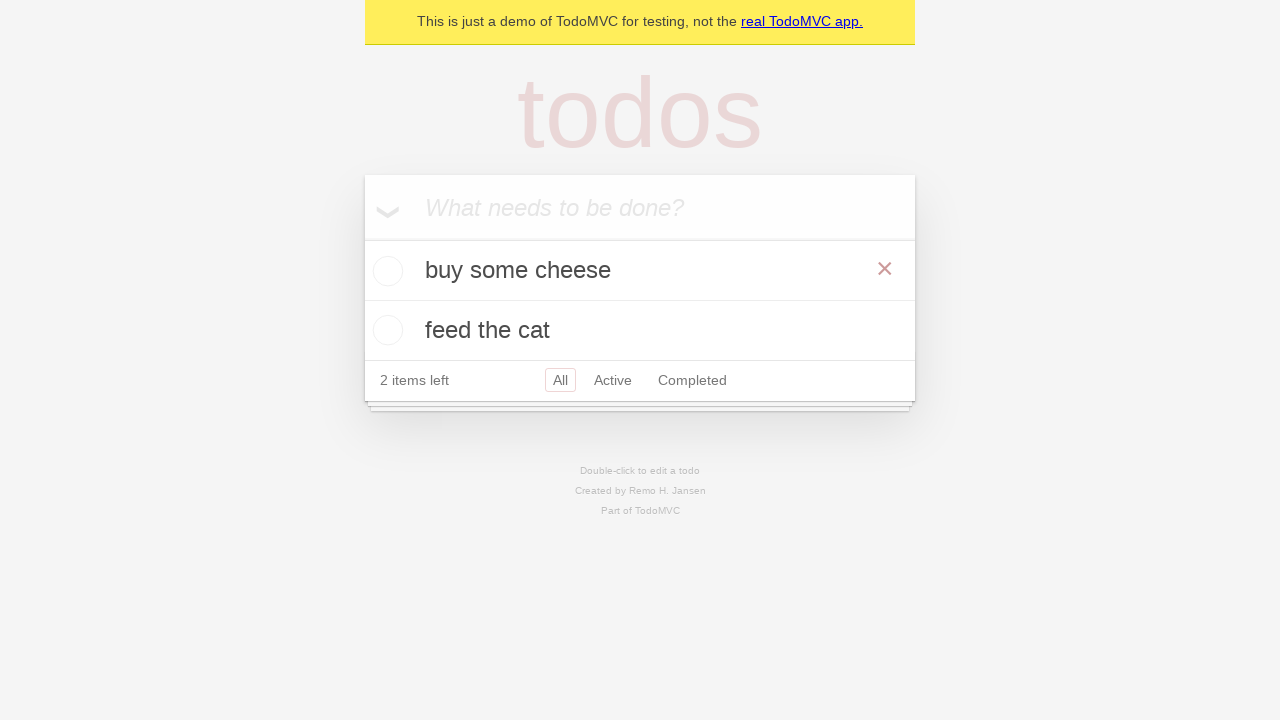